Tests signup form with a duplicate email address and verifies that the duplicate email error message is displayed

Starting URL: https://freelance-learn-automation.vercel.app/signup

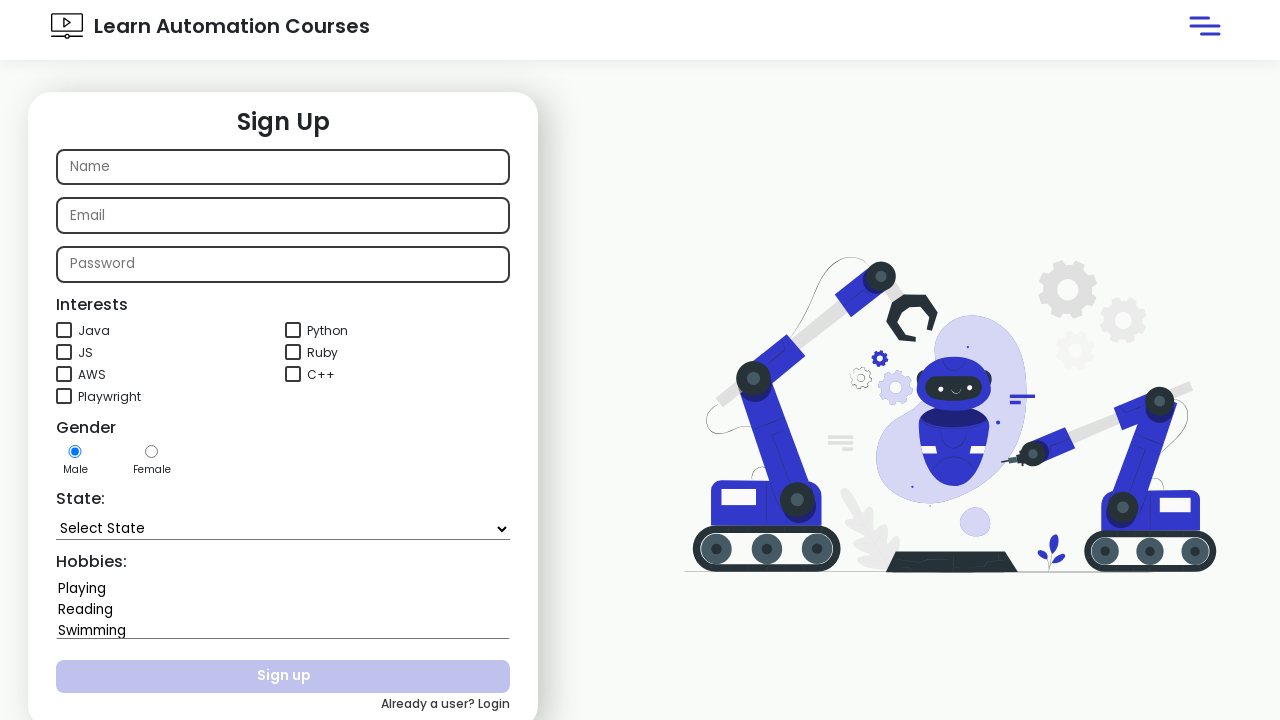

Filled name field with 'testuser_marco47' on internal:attr=[placeholder="Name"i]
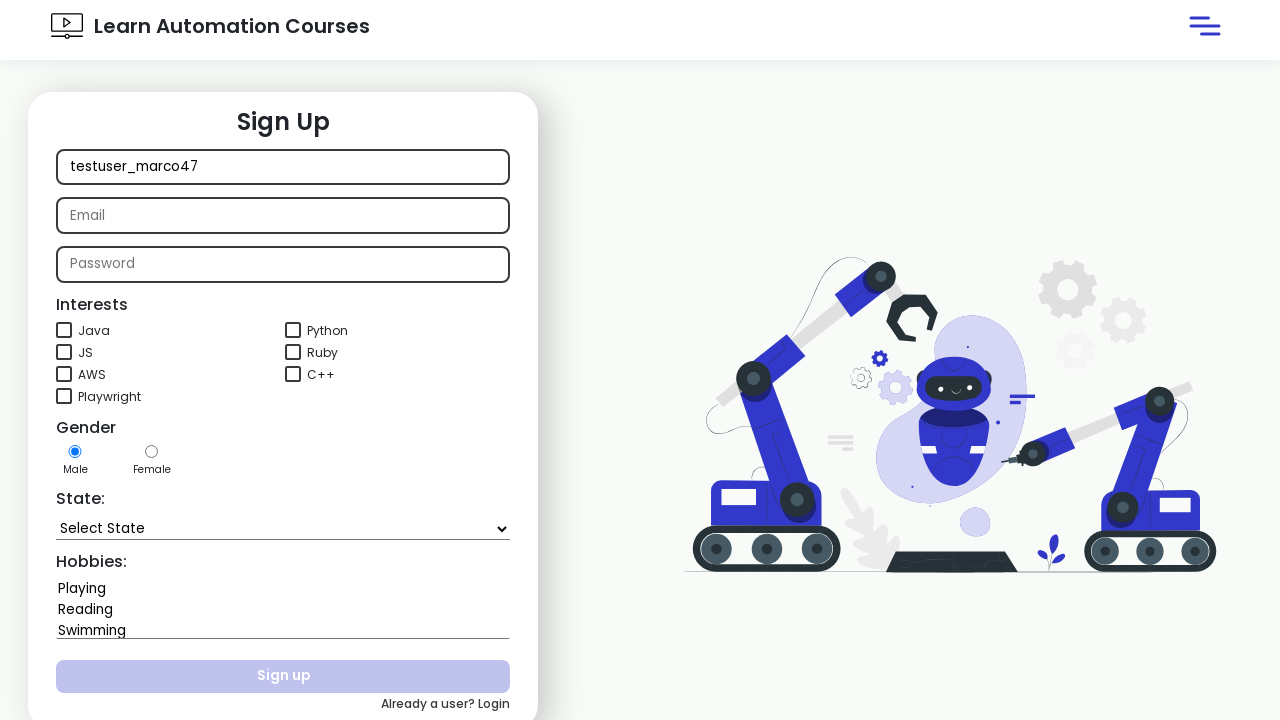

Filled email field with duplicate email 'rashmi.shah3@corge.com' on internal:attr=[placeholder="Email"i]
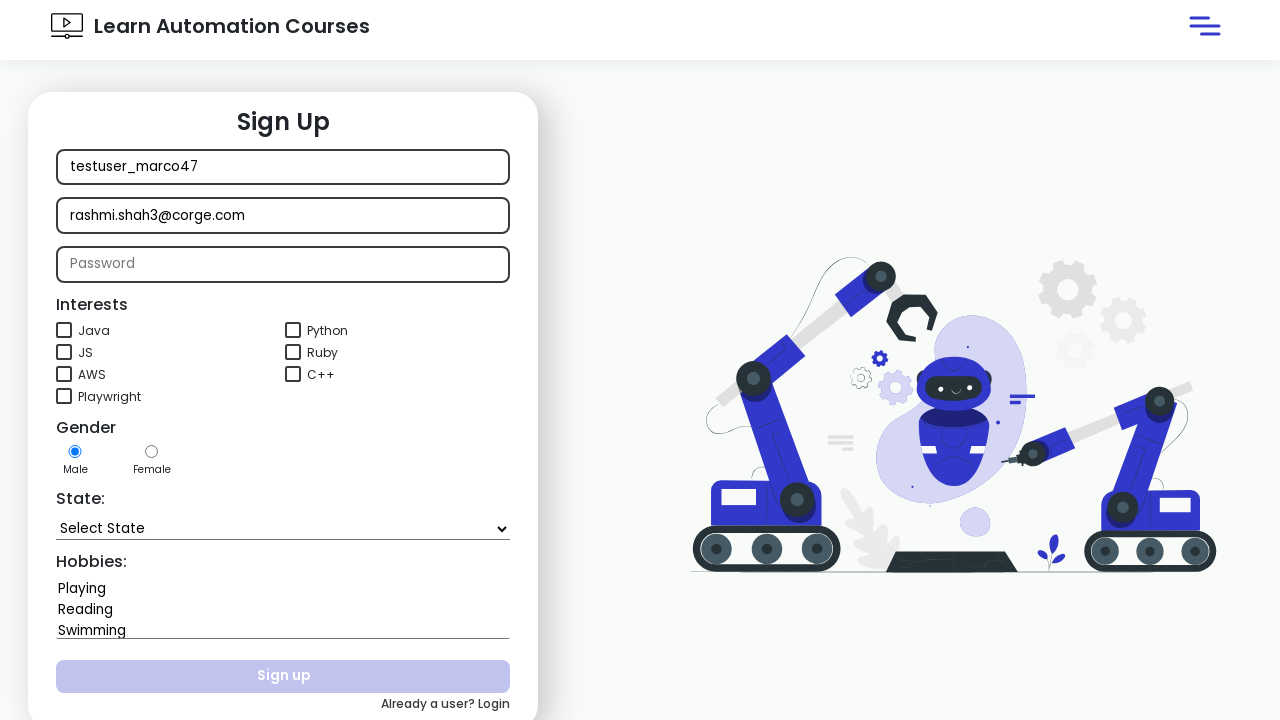

Filled password field with '123456ASdf' on internal:attr=[placeholder="Password"i]
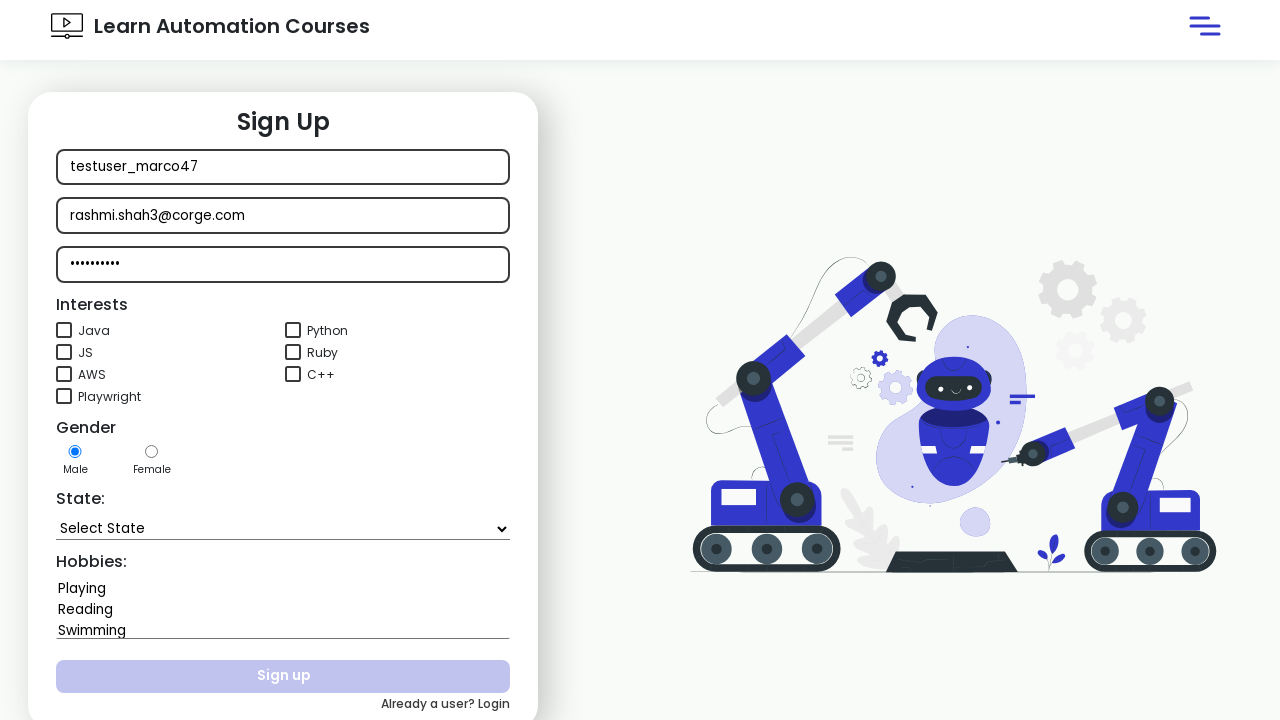

Checked the second checkbox at (293, 330) on (//input[contains(@type, 'checkbox')])[2]
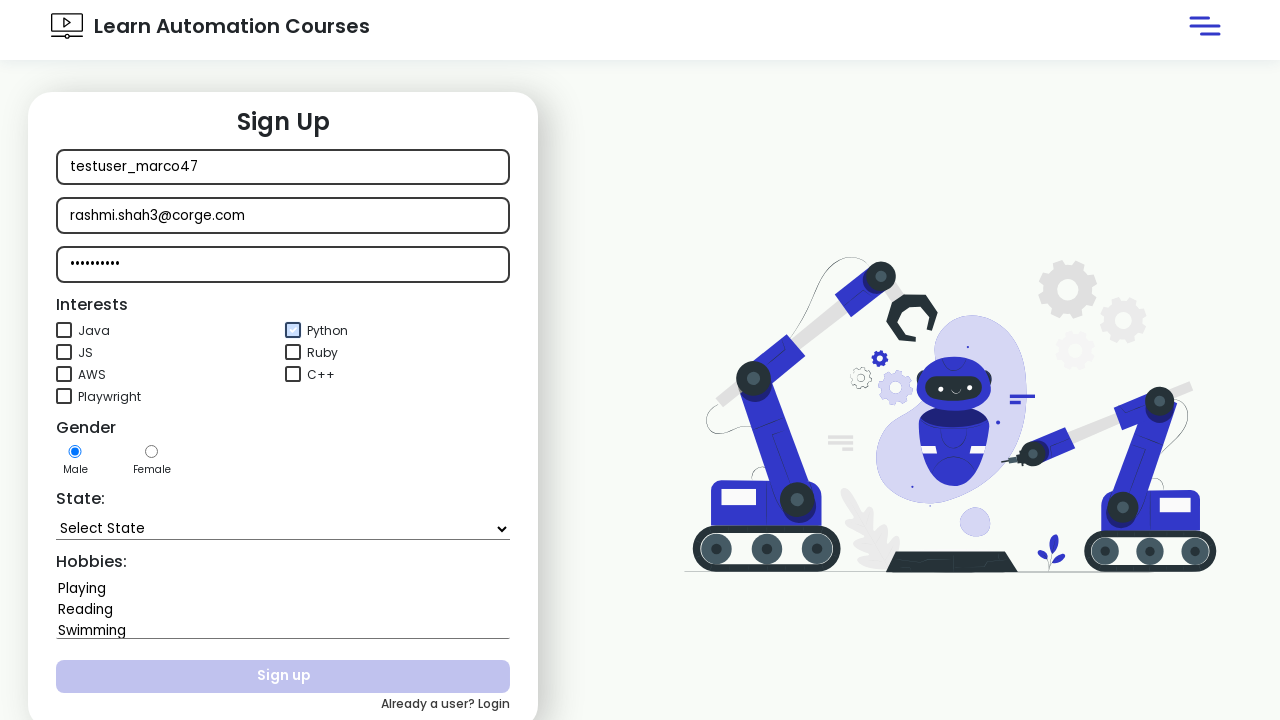

Selected female gender option at (152, 452) on #gender2
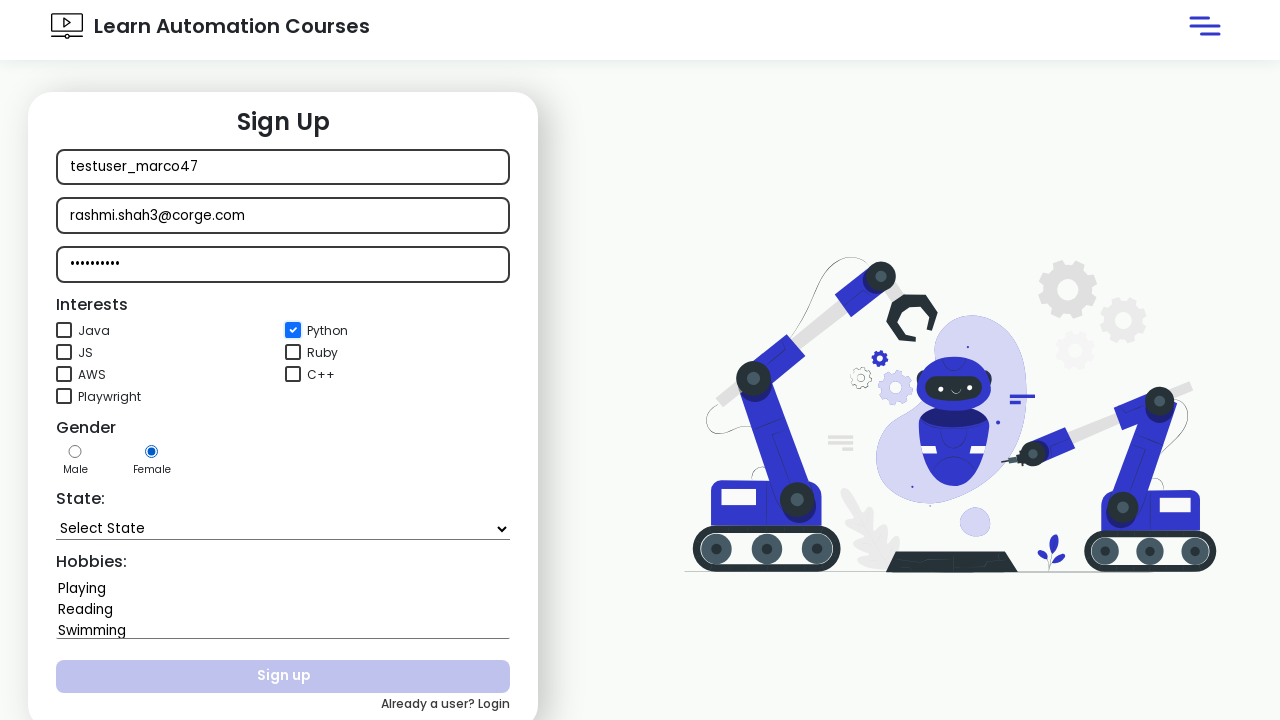

Selected 'Arunachal Pradesh' from state dropdown on #state
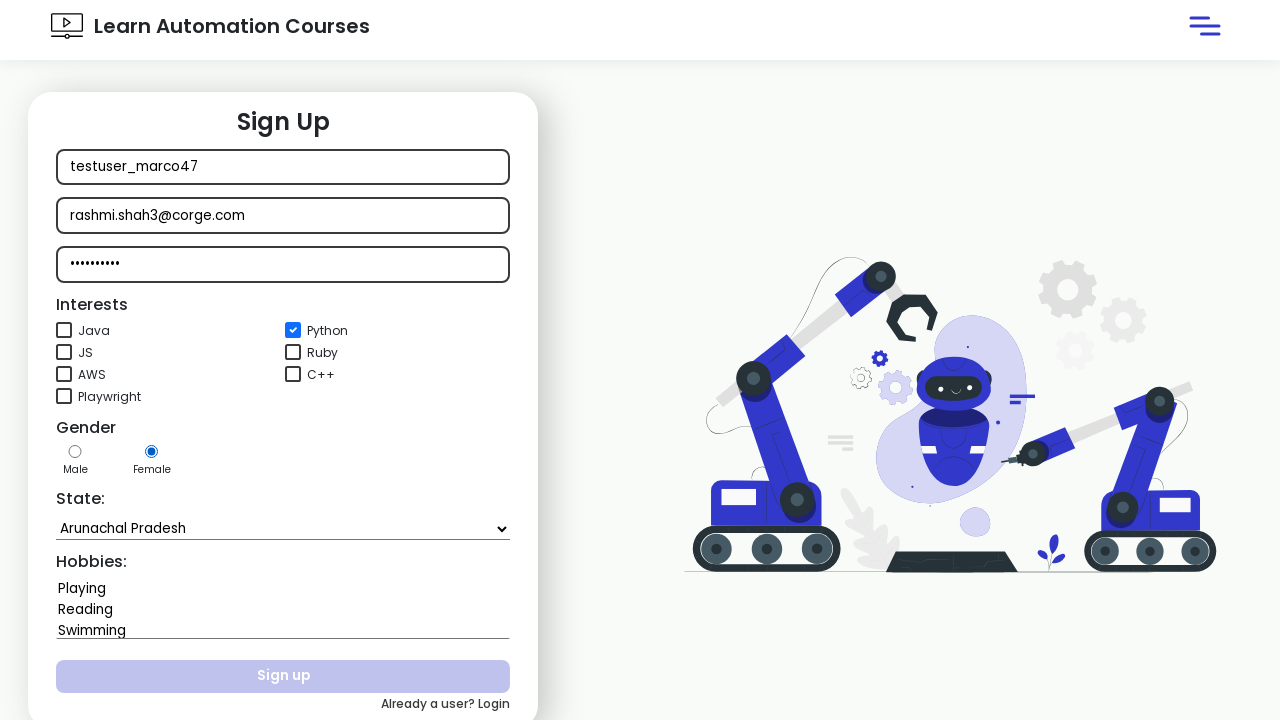

Selected 'Singing' and 'Dancing' from hobbies dropdown on #hobbies
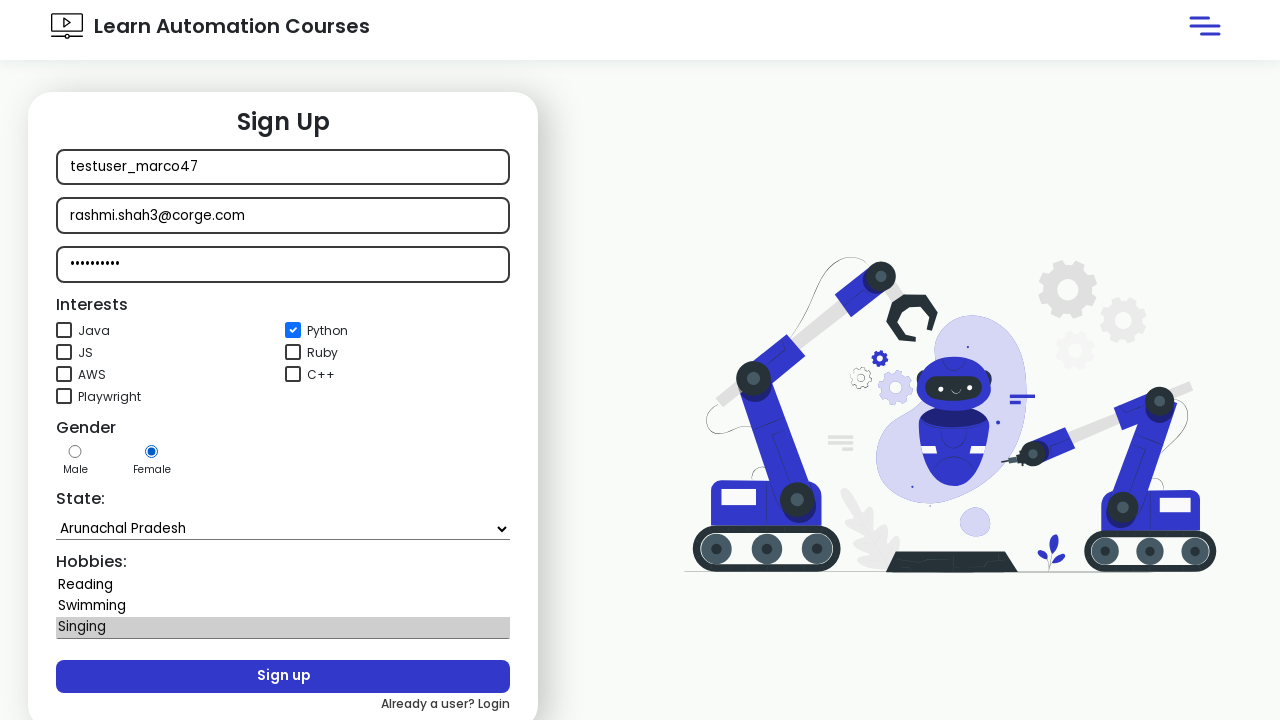

Clicked submit button at (283, 677) on xpath=//button[@type='submit']
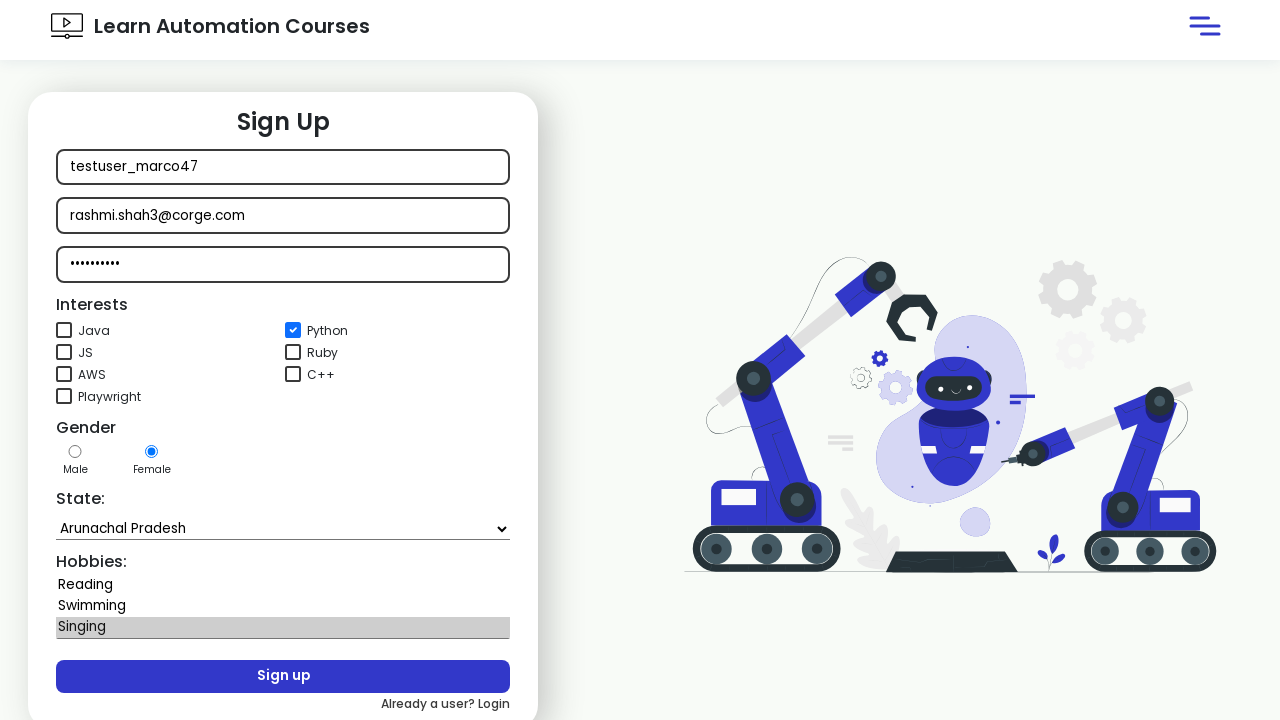

Verified duplicate email error message 'Email already registered!' is displayed
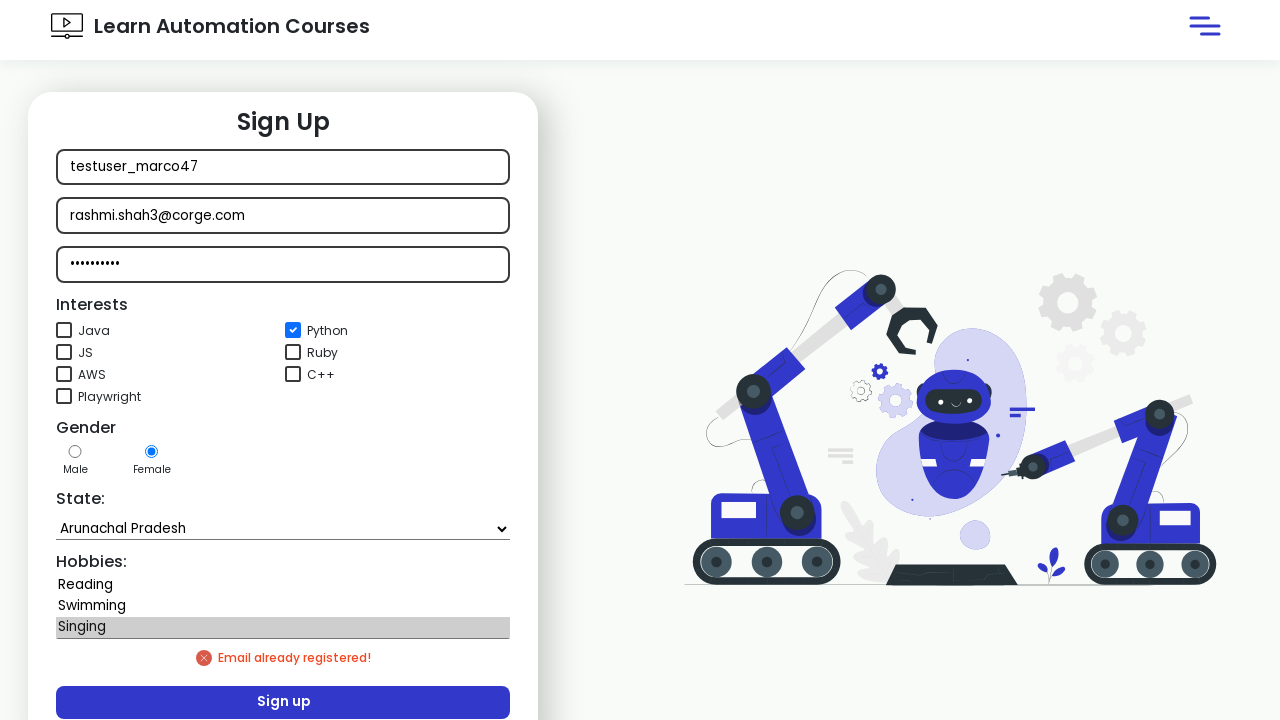

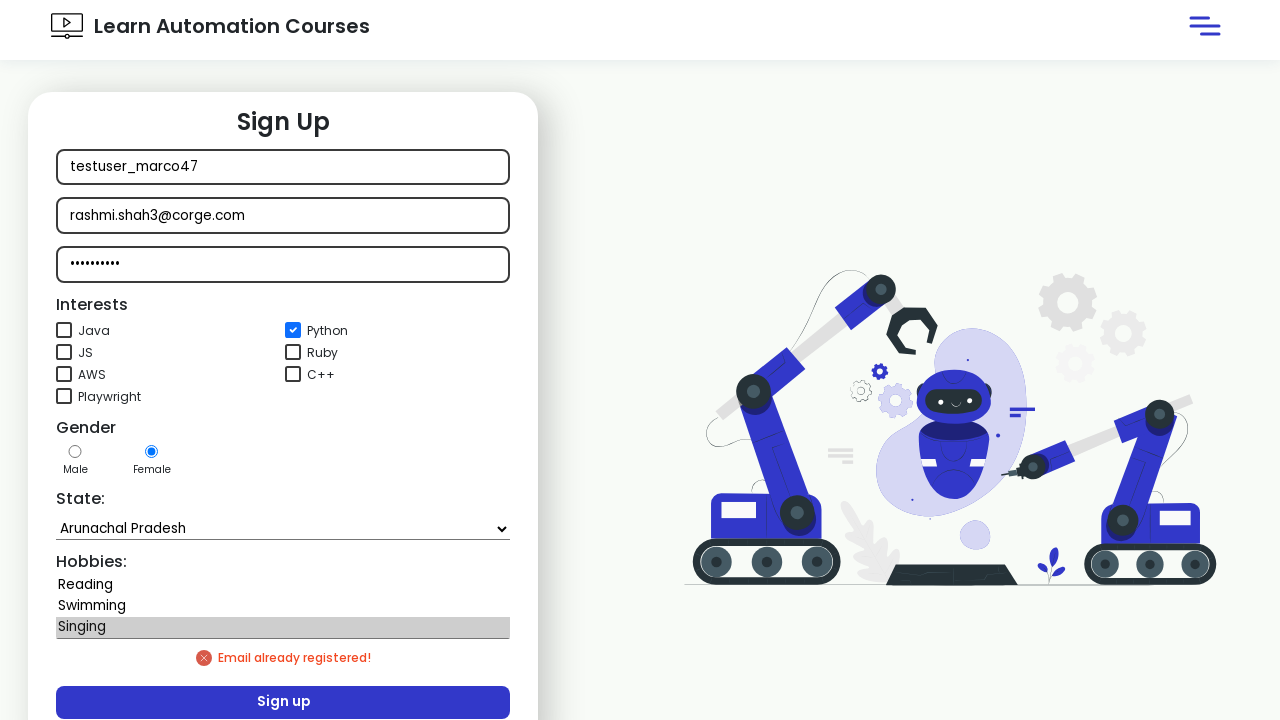